Tests nested frames functionality by navigating to the nested frames page, switching through multiple iframe levels, and verifying content in the middle frame

Starting URL: http://the-internet.herokuapp.com/

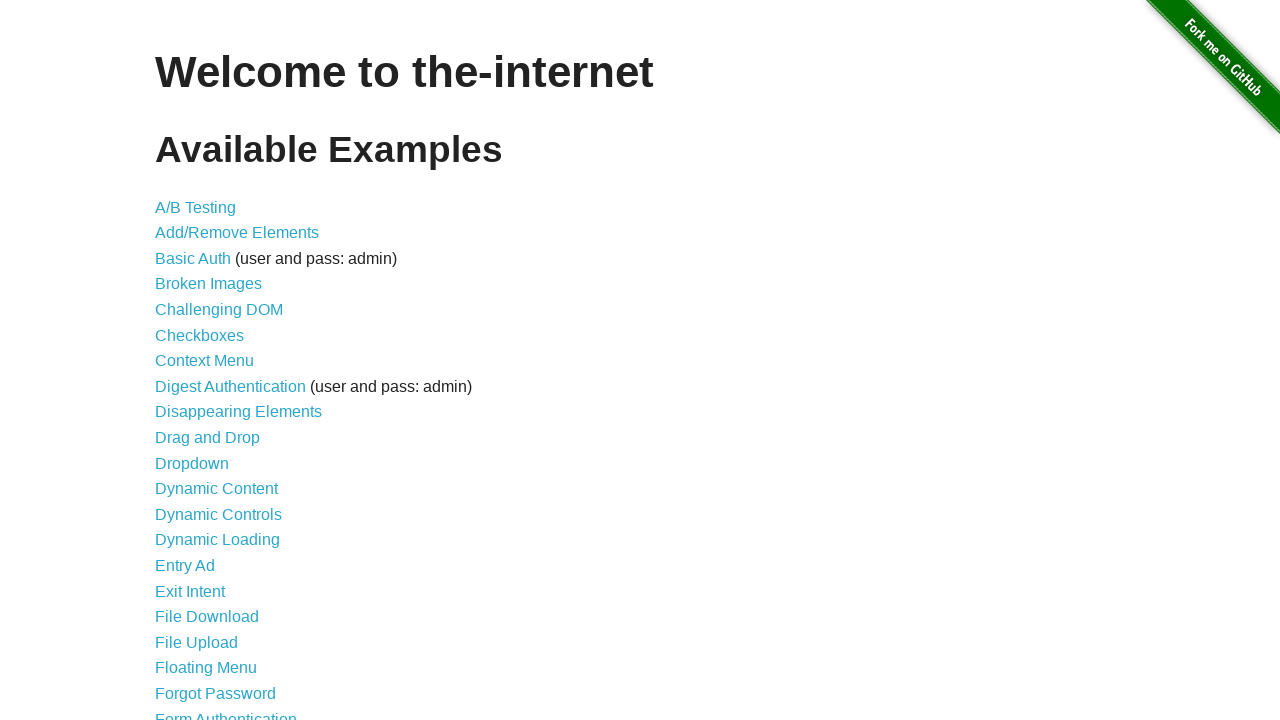

Clicked on nested frames link at (210, 395) on a[href='/nested_frames']
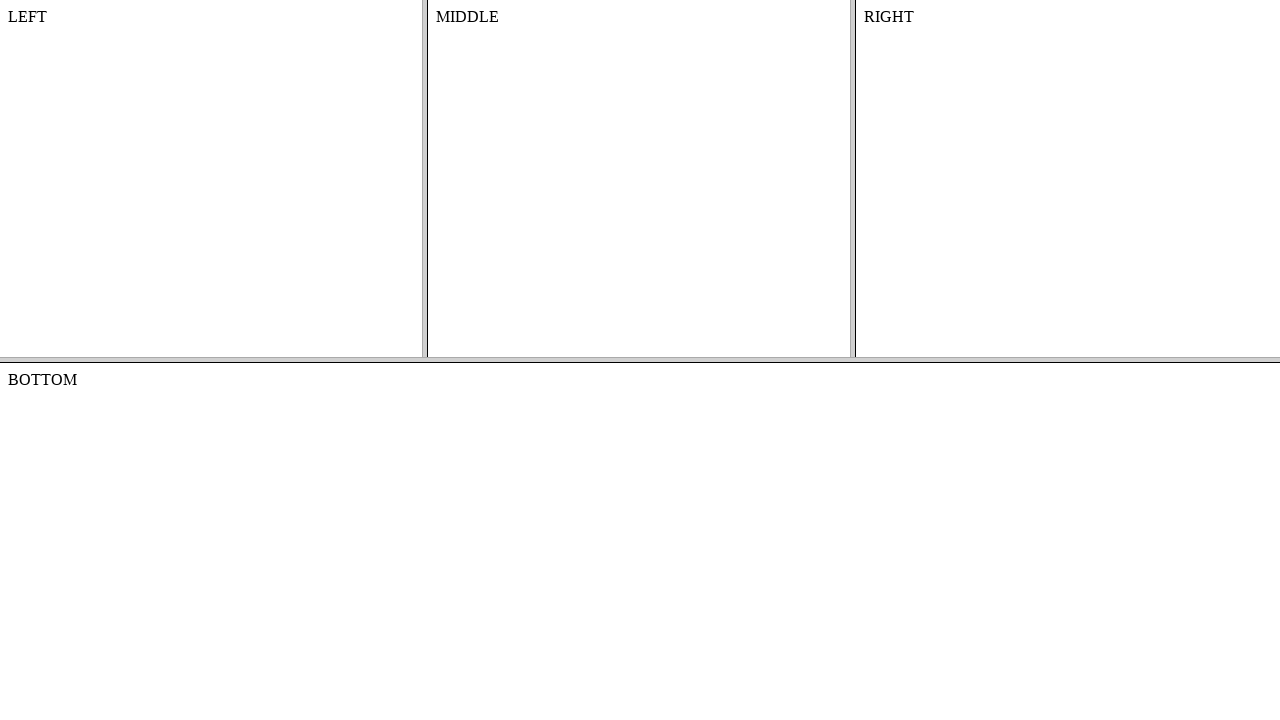

Nested frames page loaded (domcontentloaded state reached)
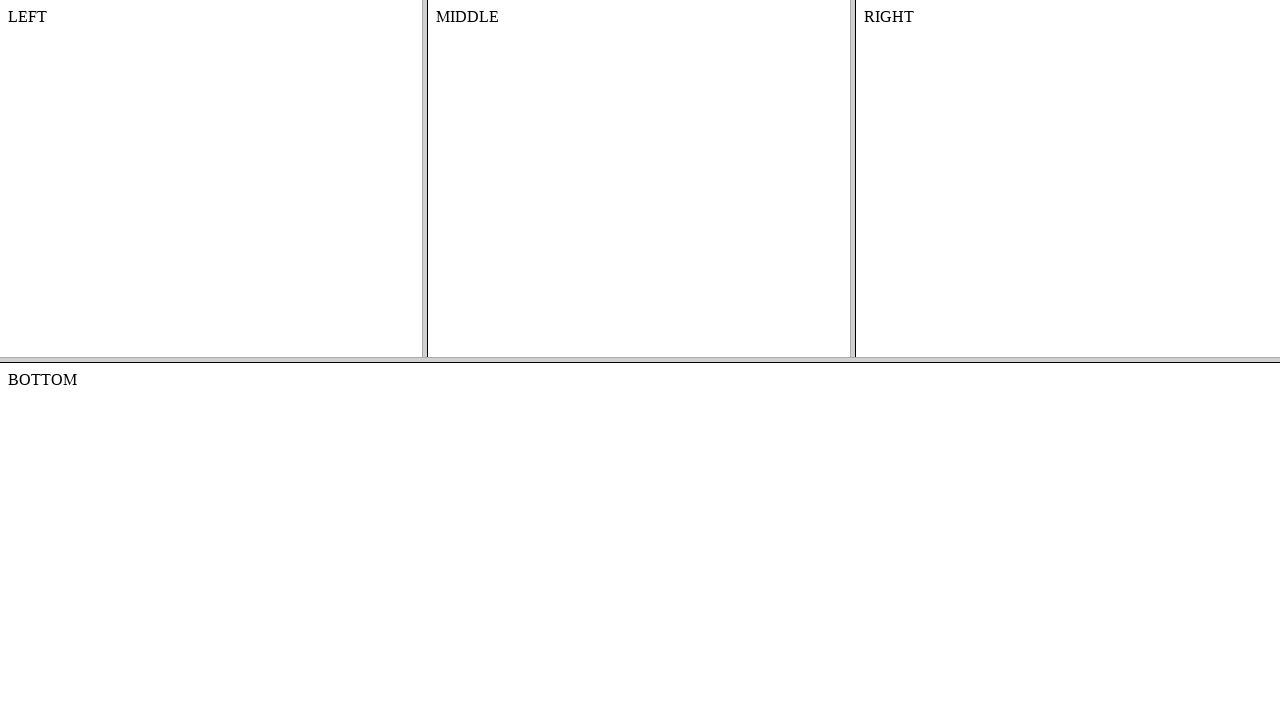

Located top frame with name 'frame-top'
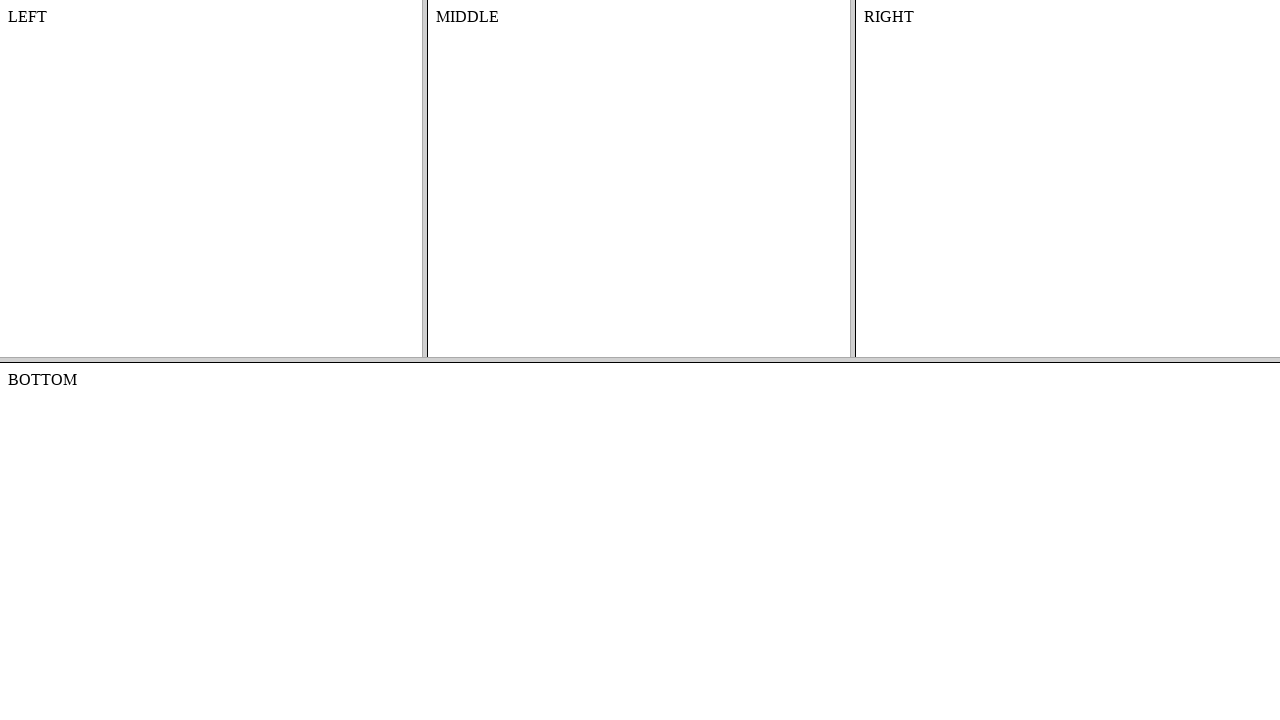

Located middle frame nested within top frame
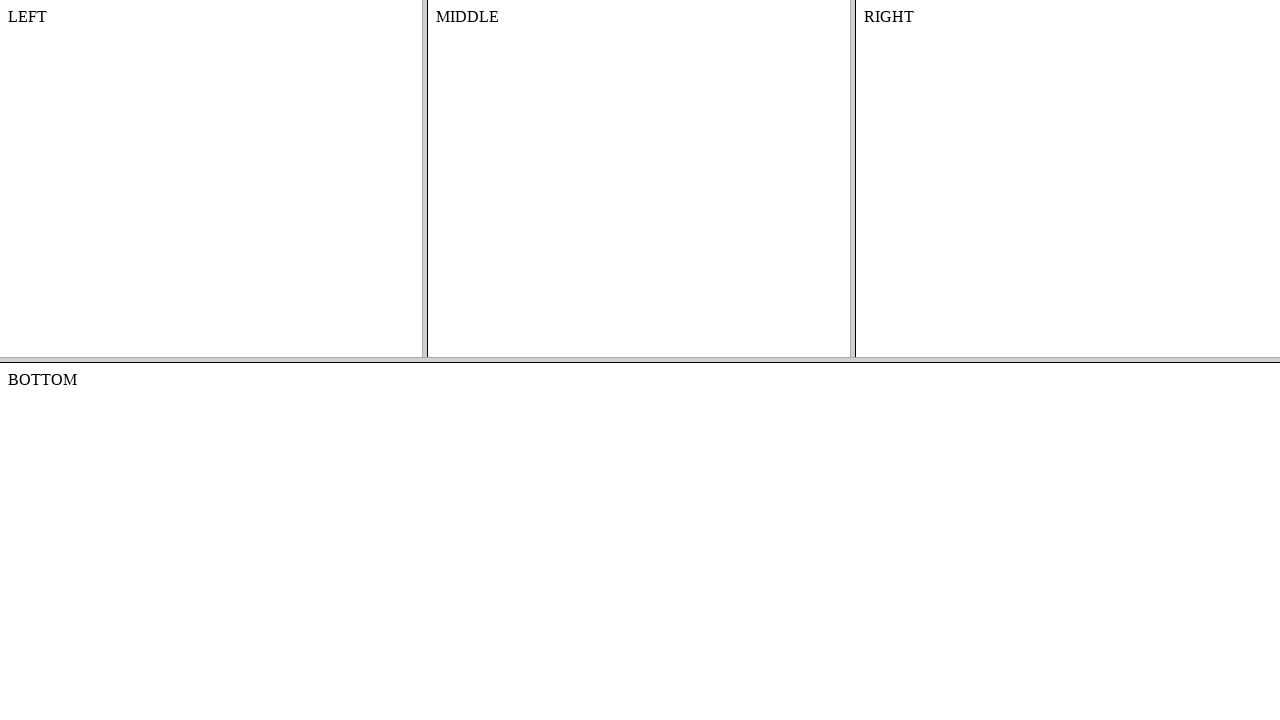

Content element found and visible in middle frame
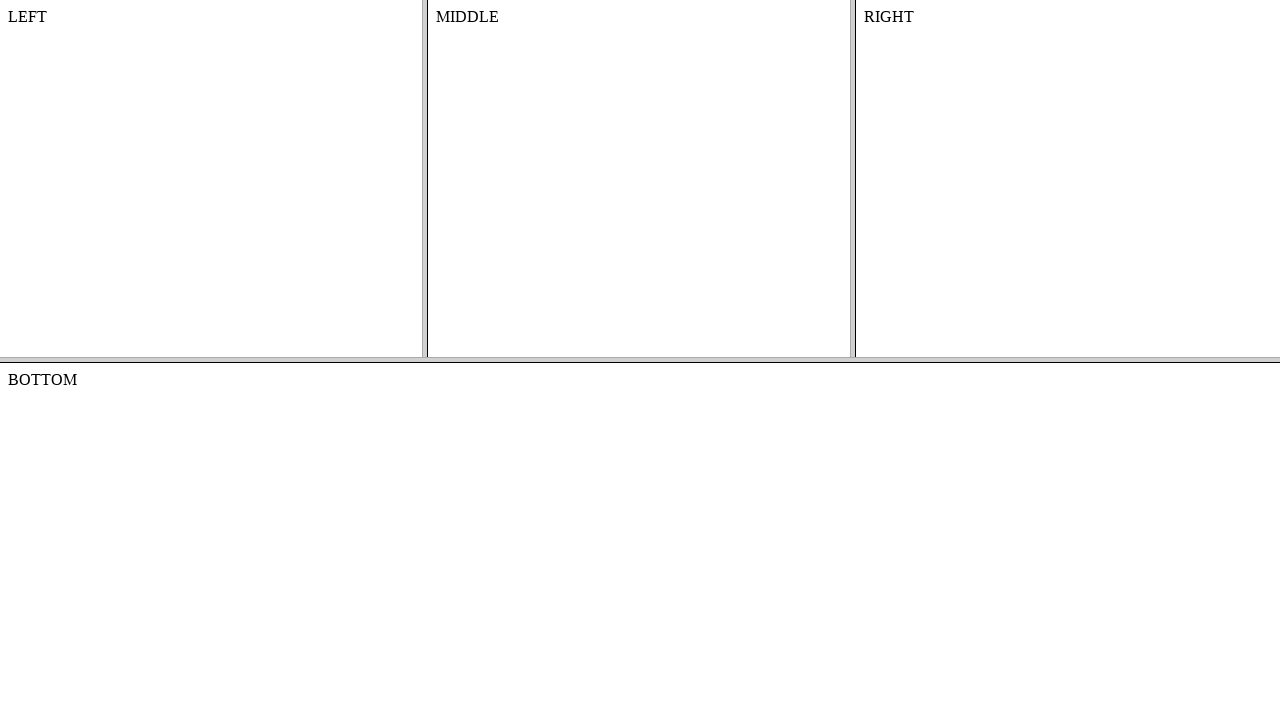

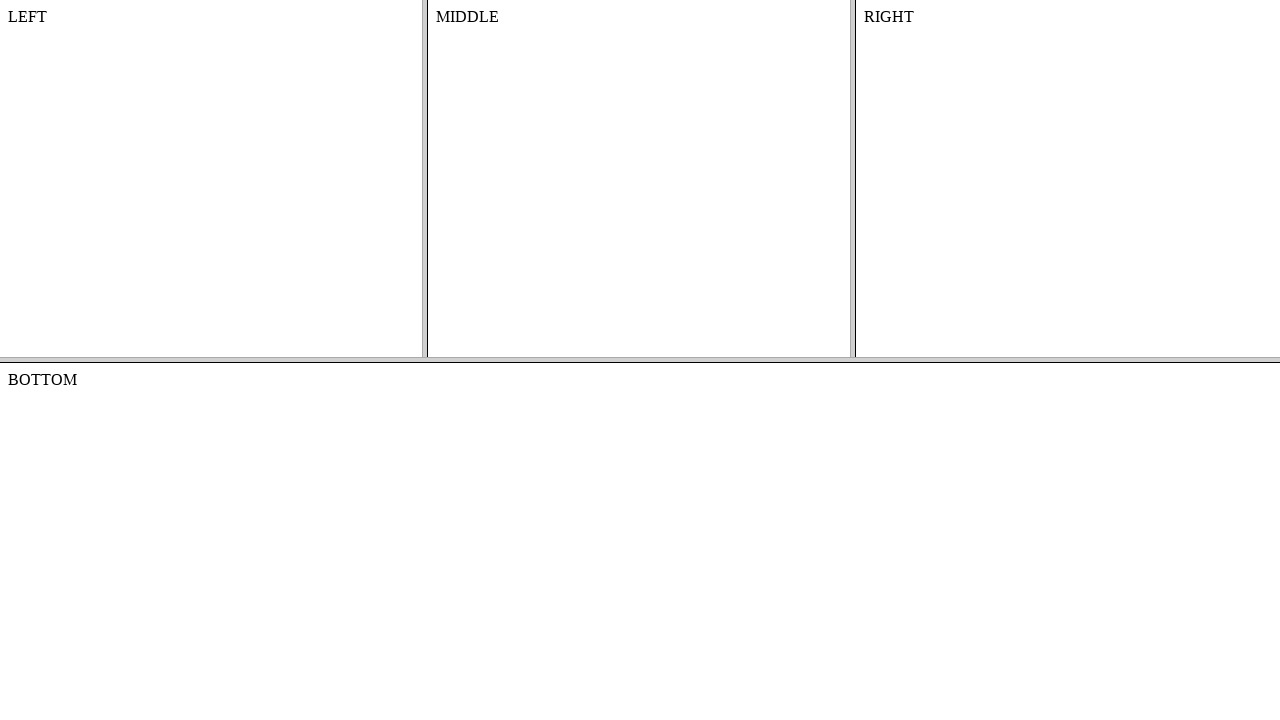